Tests a practice form by checking a checkbox, selecting radio button and dropdown options, filling a password field, submitting the form, then navigating to the shop and adding a Nokia Edge product to cart.

Starting URL: https://rahulshettyacademy.com/angularpractice/

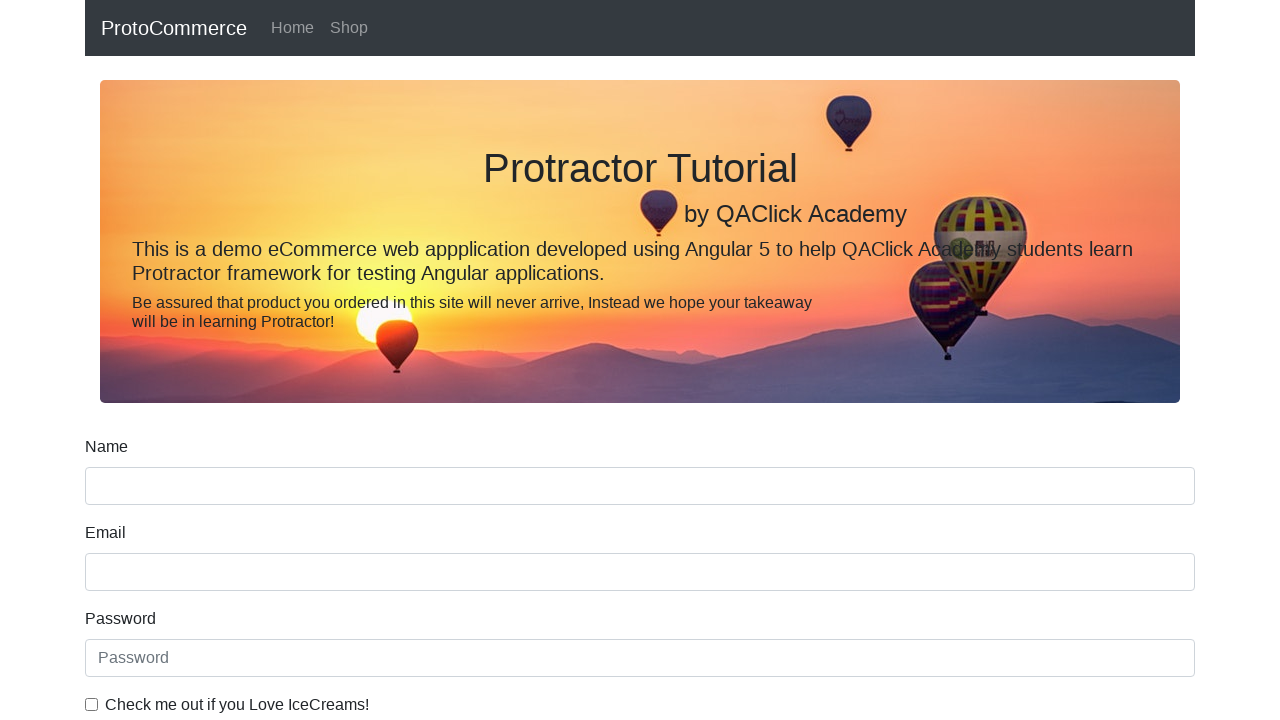

Checked the ice cream checkbox at (92, 704) on internal:label="Check me out if you Love IceCreams!"i
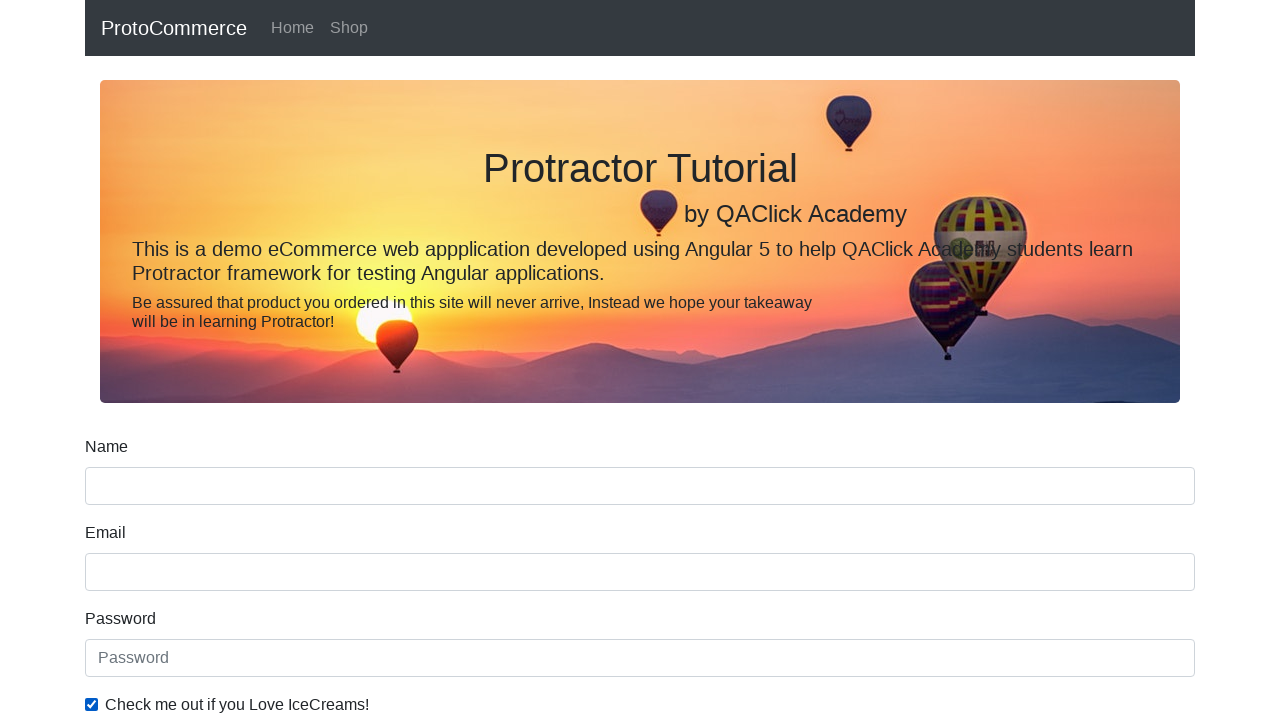

Selected 'Employed' radio button at (326, 360) on internal:label="Employed"i
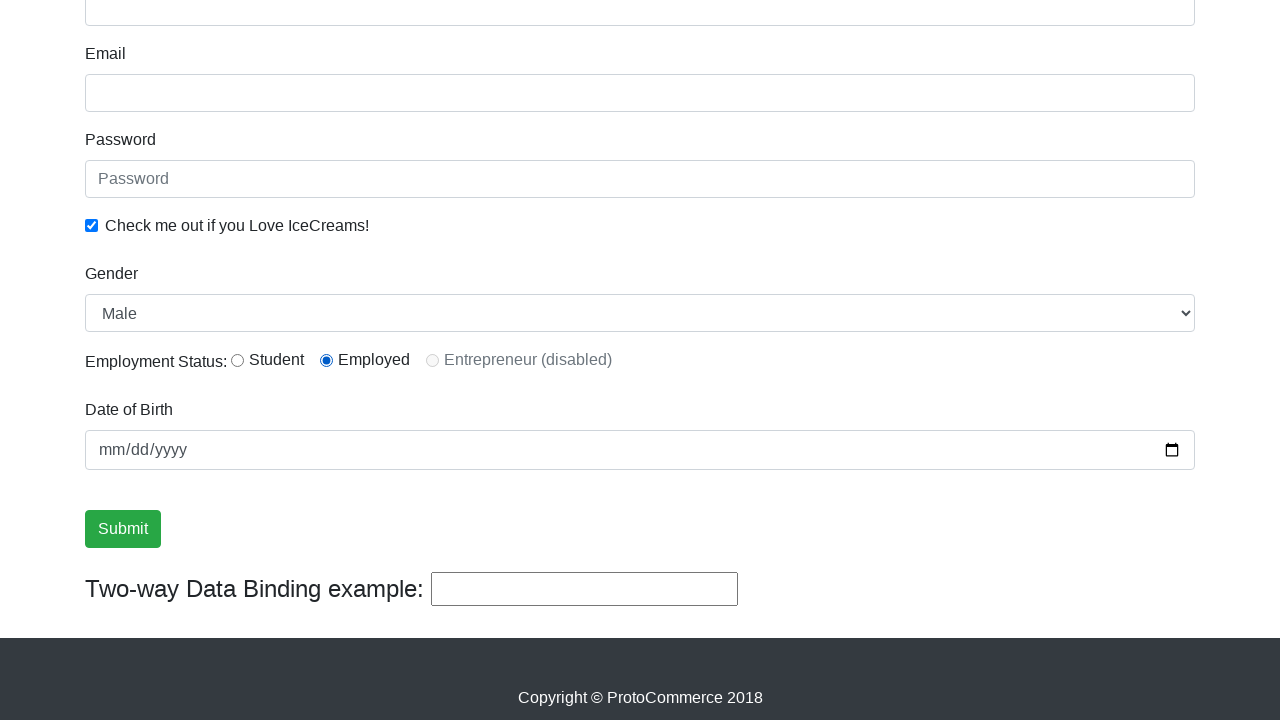

Selected 'Female' from Gender dropdown on internal:label="Gender"i
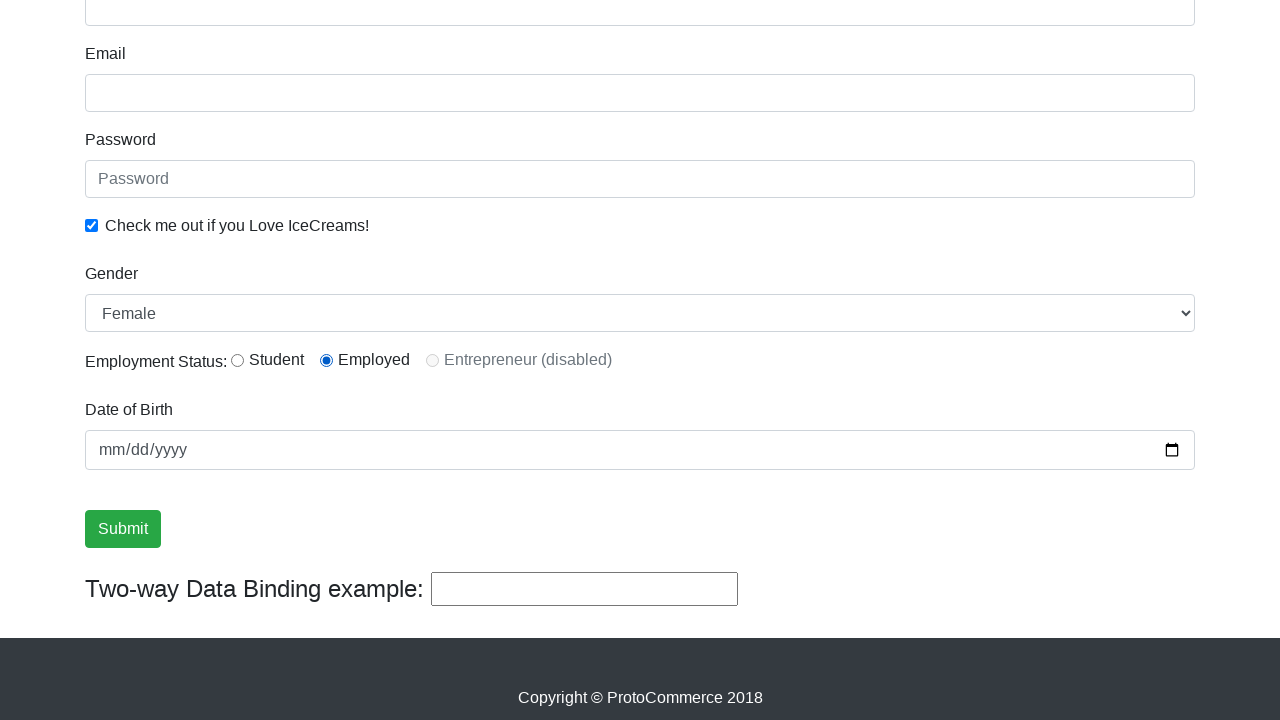

Filled password field with 'abc123' on internal:attr=[placeholder="Password"i]
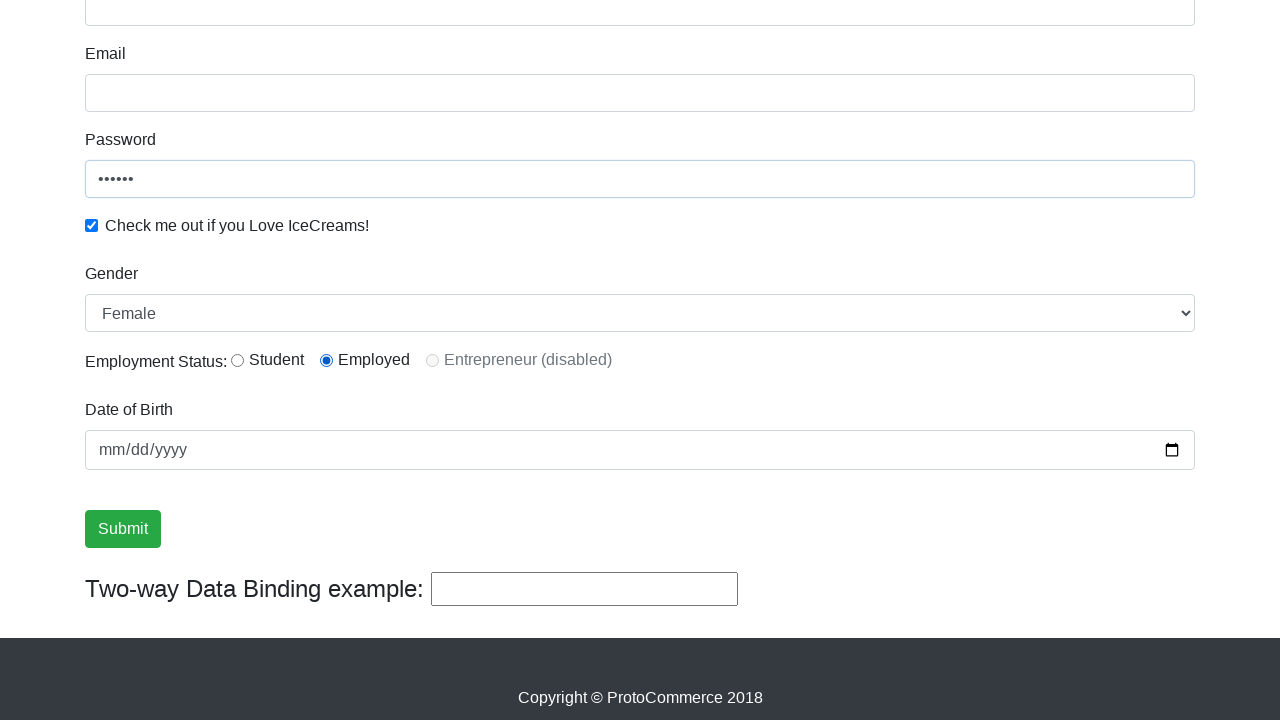

Clicked Submit button at (123, 529) on internal:role=button[name="Submit"i]
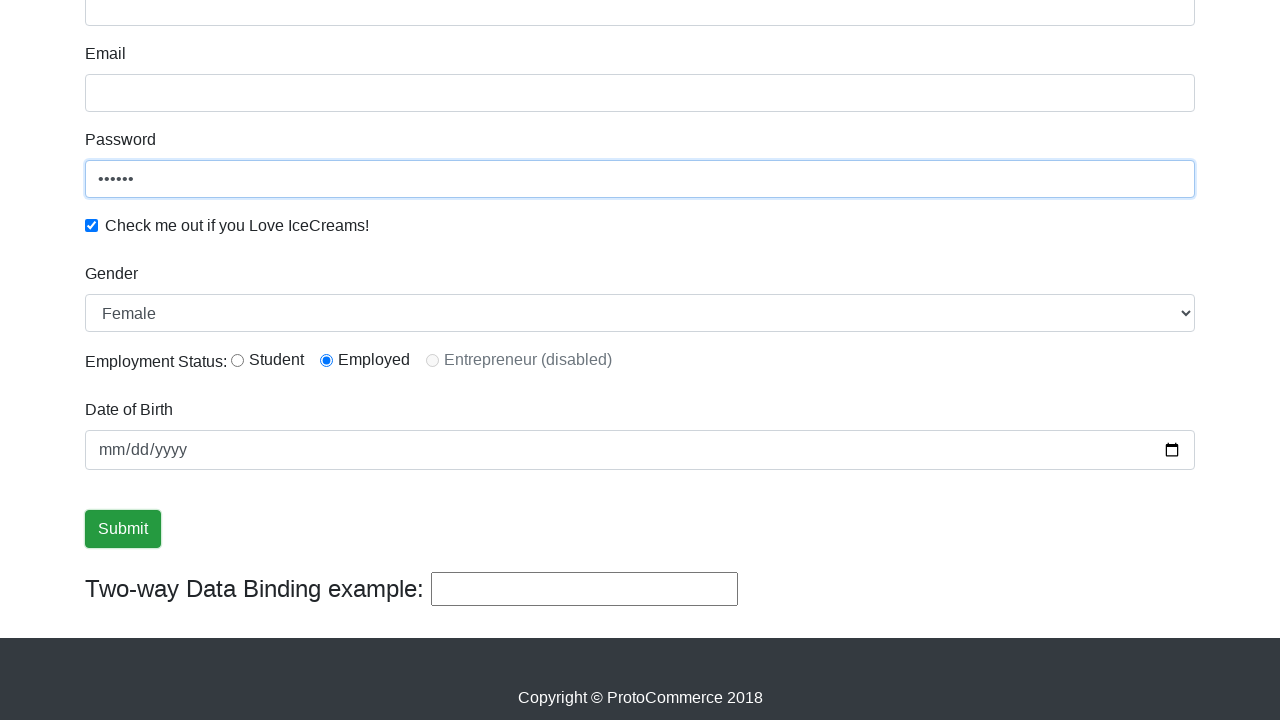

Verified success message is visible
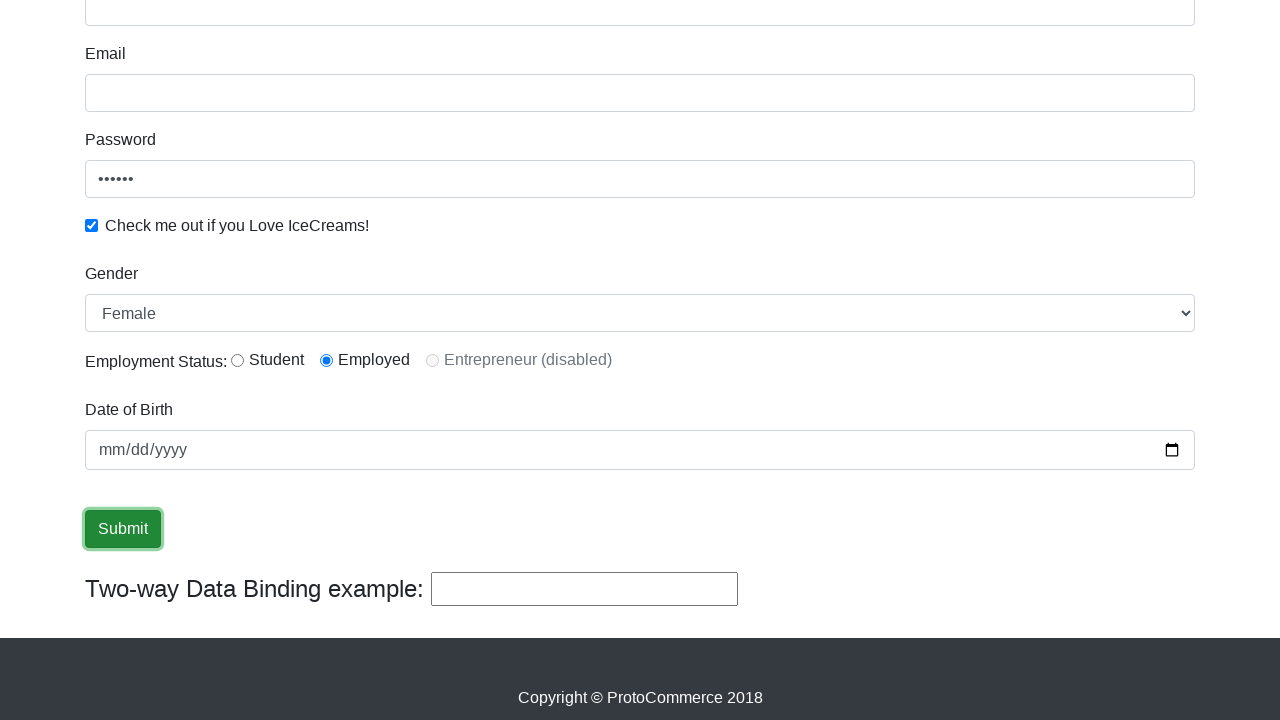

Clicked on Shop link to navigate to shop at (349, 28) on internal:role=link[name="Shop"i]
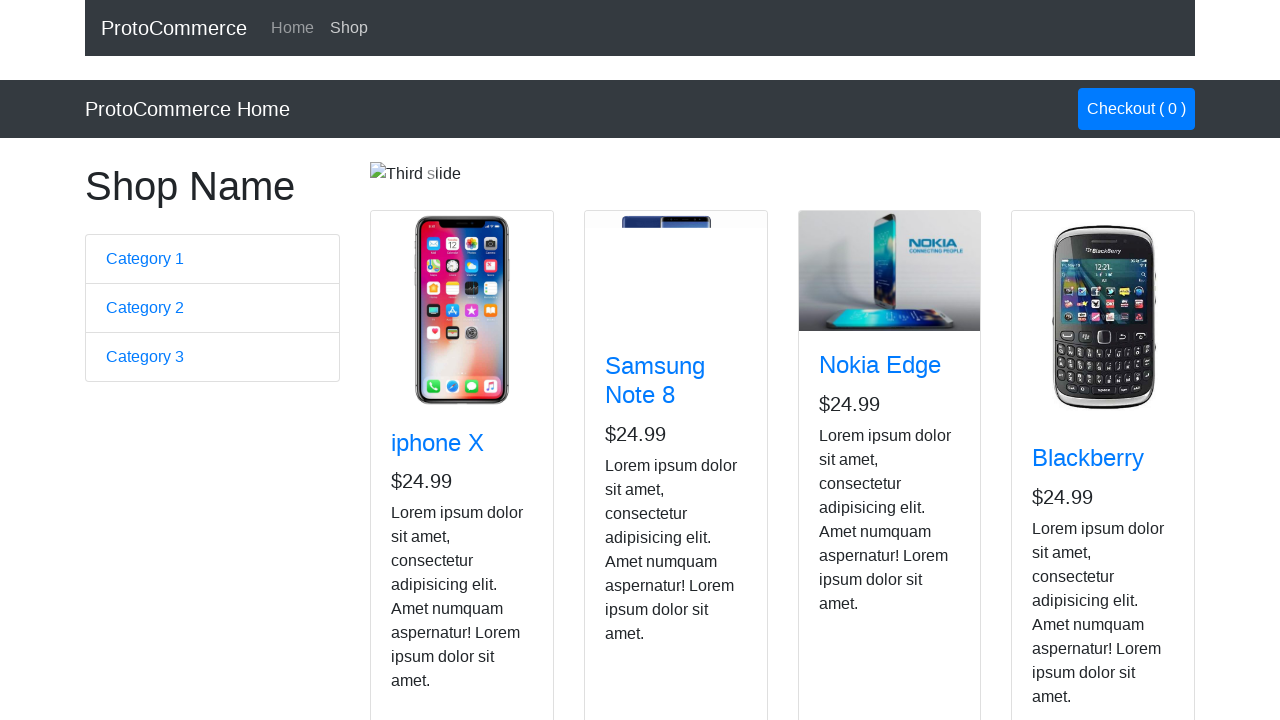

Added Nokia Edge product to cart at (854, 528) on app-card >> internal:has-text="Nokia Edge"i >> internal:role=button
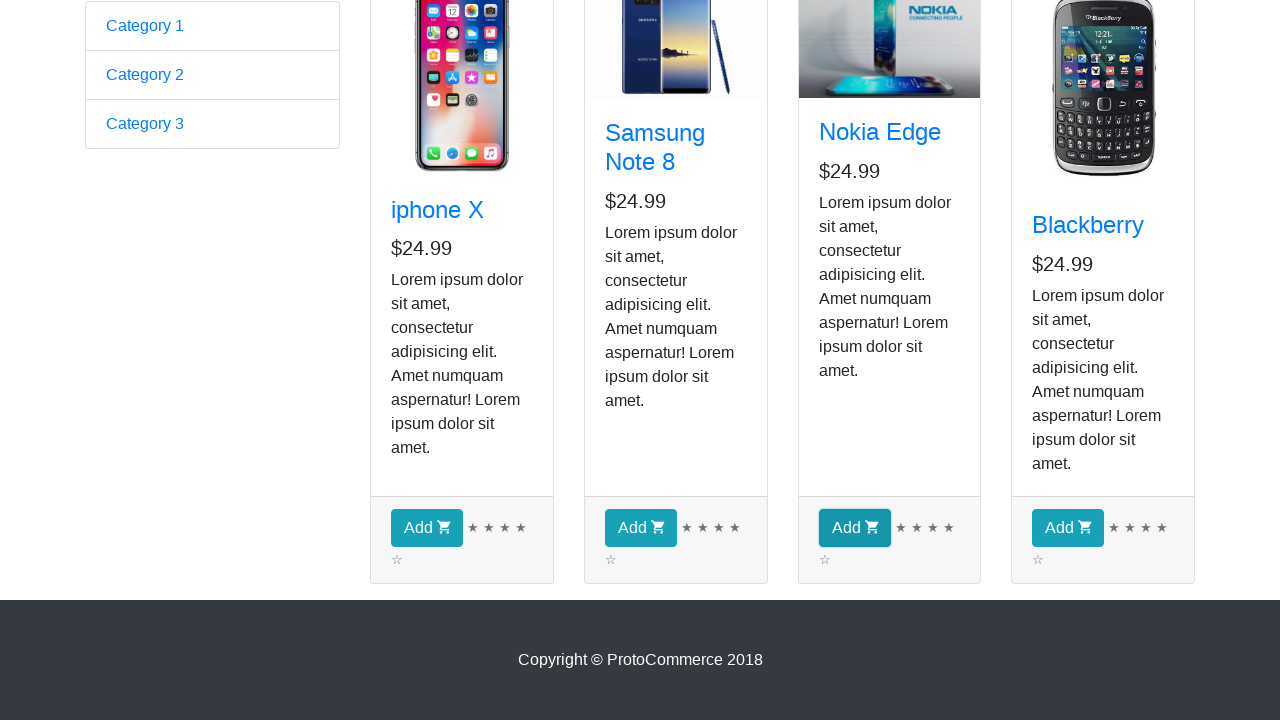

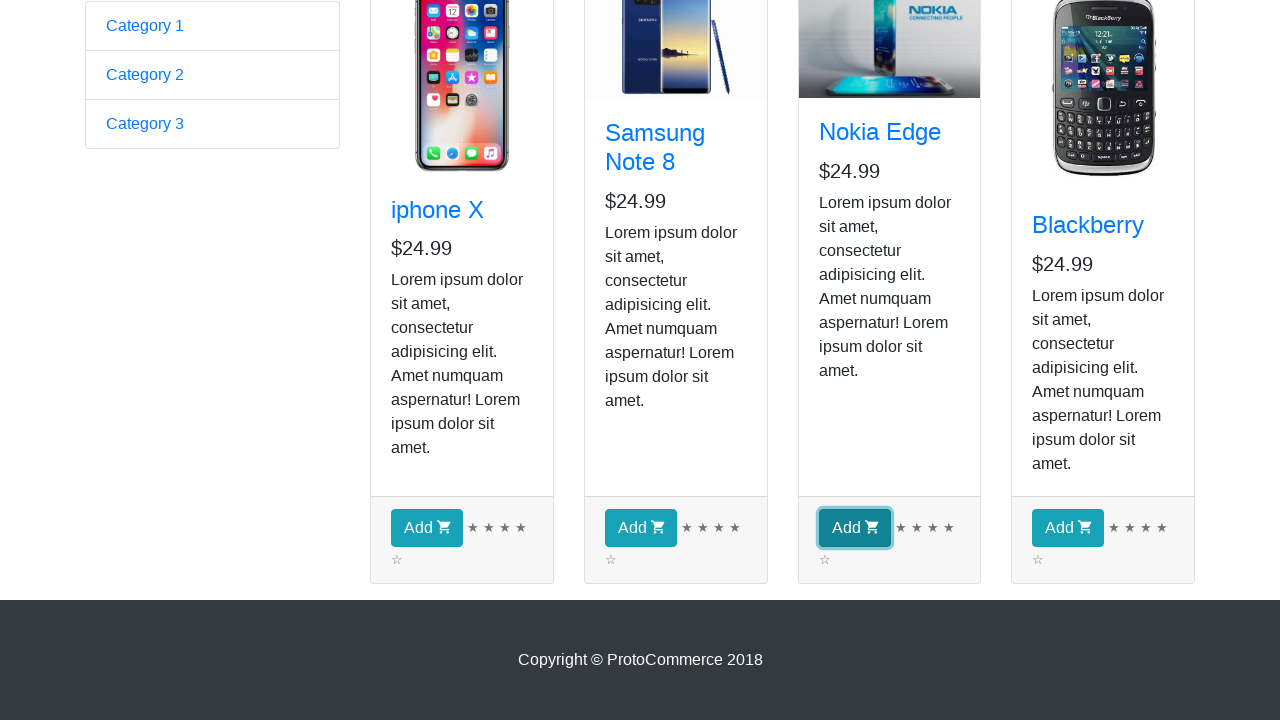